Finds the "HTML5 WebApp Development" related product and navigates to its page

Starting URL: https://practice.automationtesting.in/product/thinking-in-html/

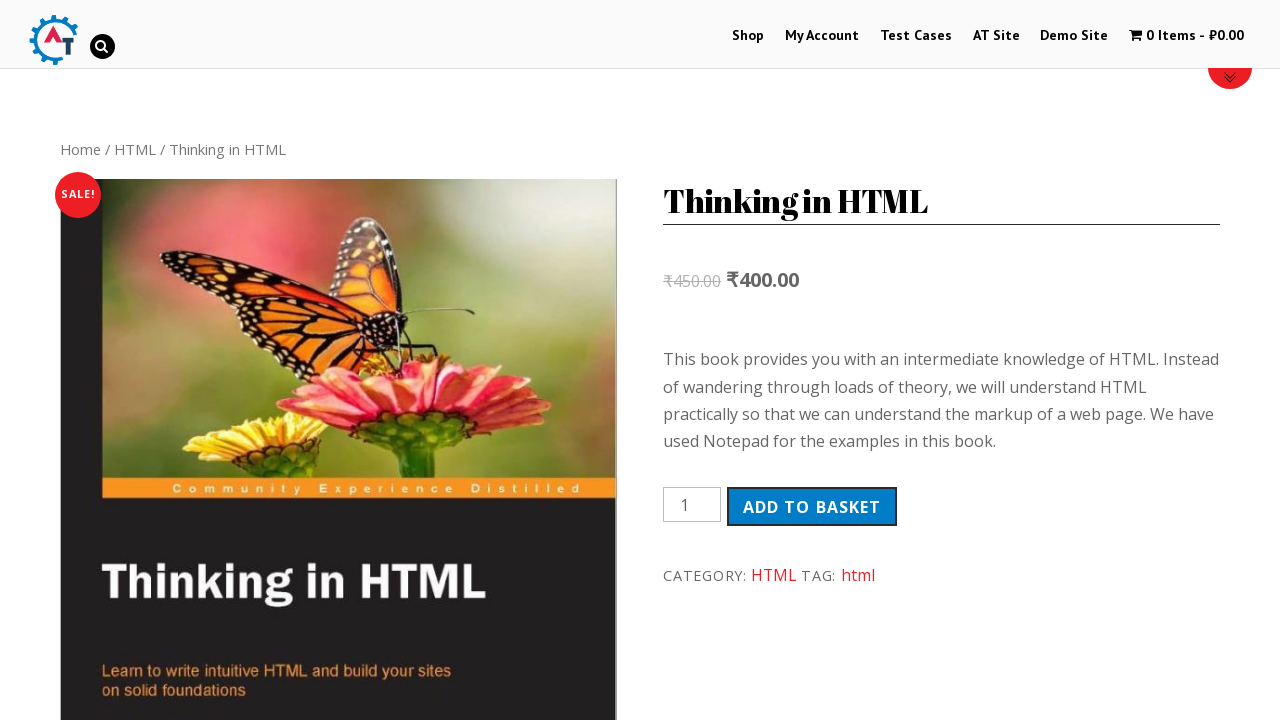

Clicked on the HTML5 WebApp Development related product link at (188, 313) on li a.woocommerce-LoopProduct-link[href='https://practice.automationtesting.in/pr
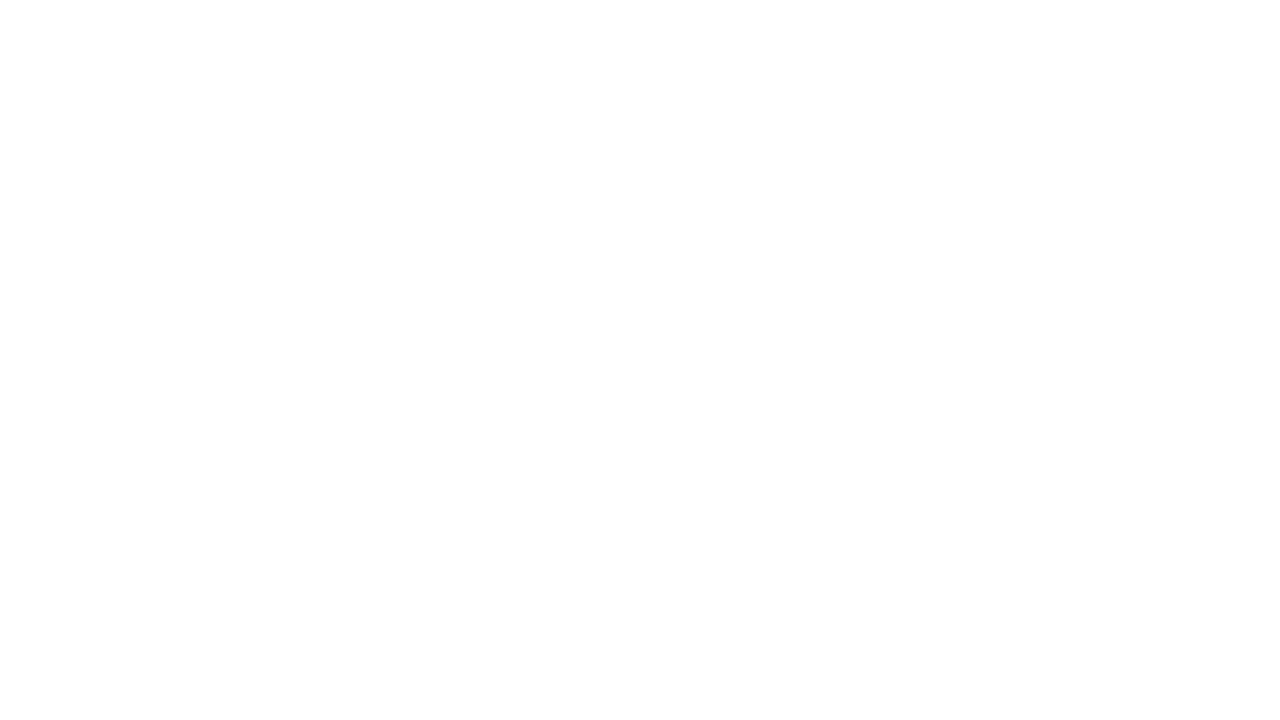

Successfully navigated to the HTML5 WebApp Development product page
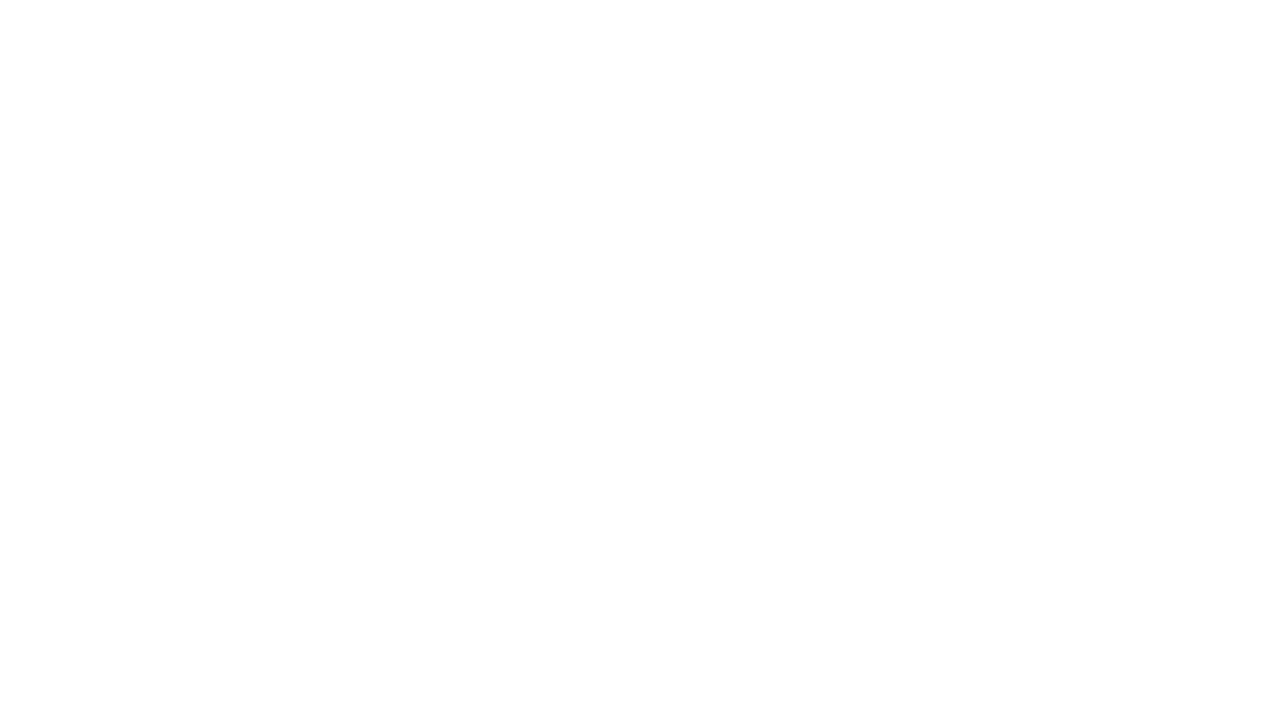

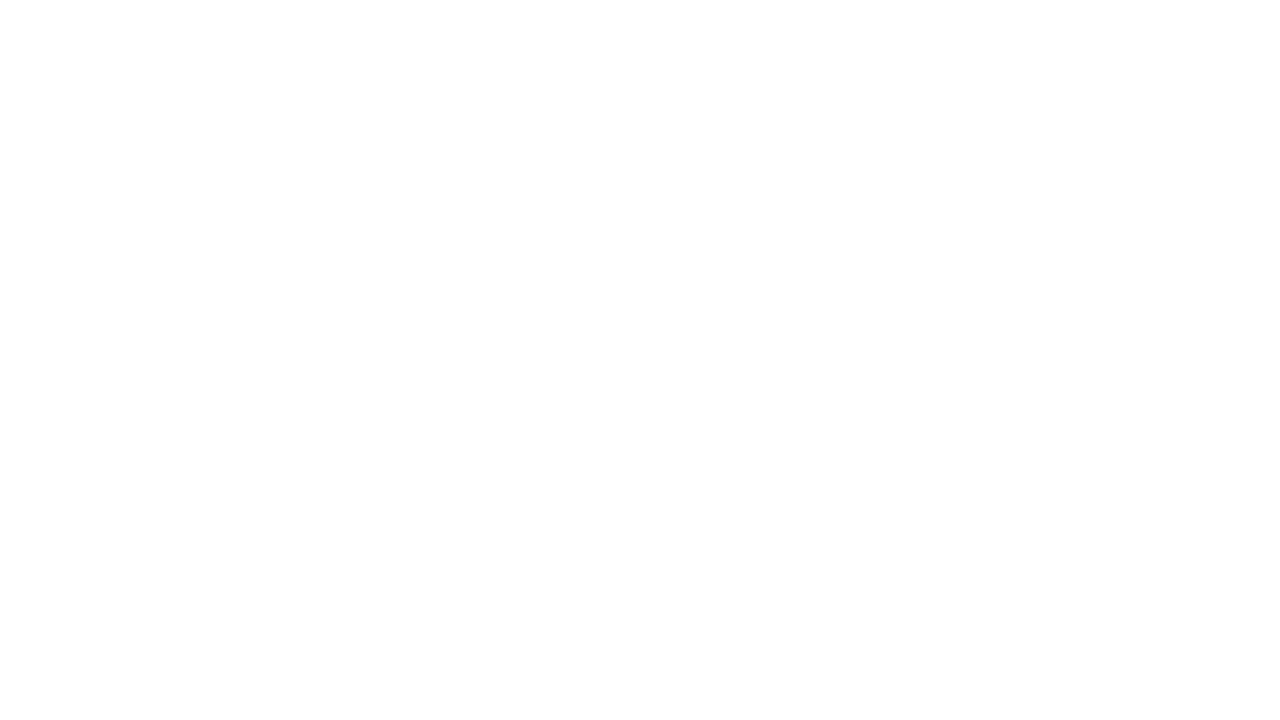